Tests a signup/contact form by filling in first name, last name, and email fields, then submitting the form

Starting URL: https://secure-retreat-92358.herokuapp.com/

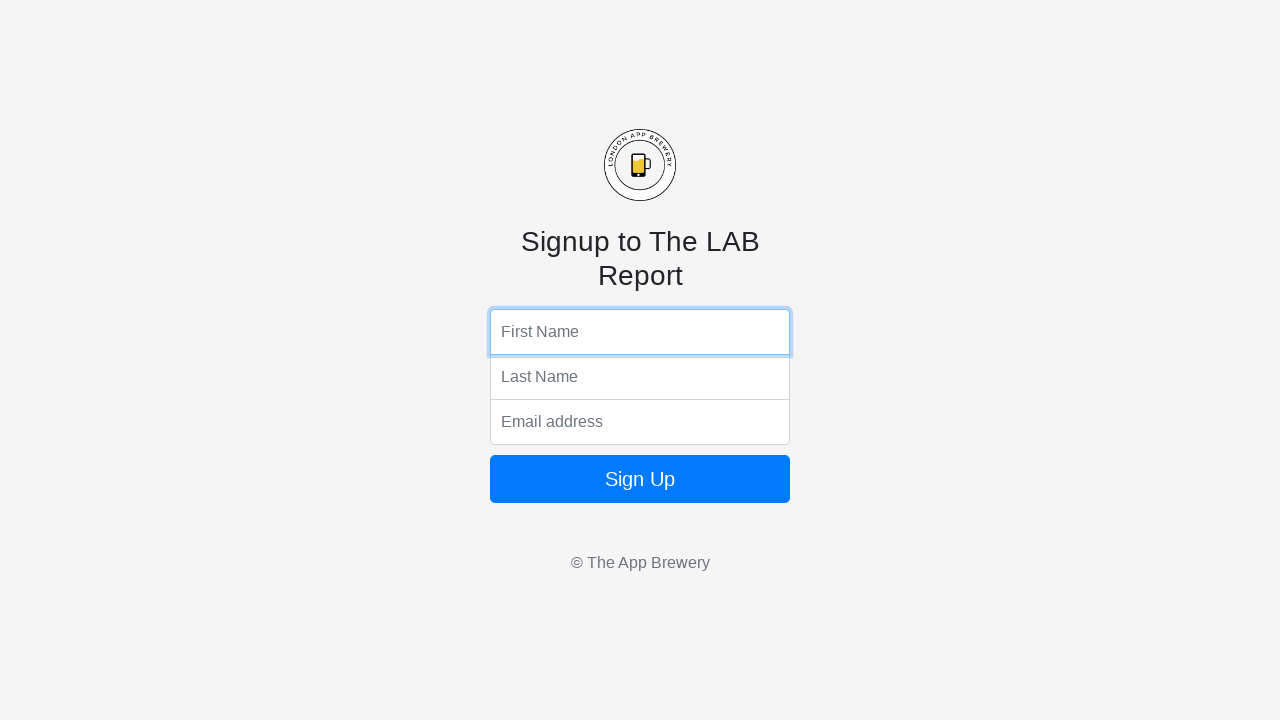

Filled first name field with 'Marcus Williams' on input[name='fName']
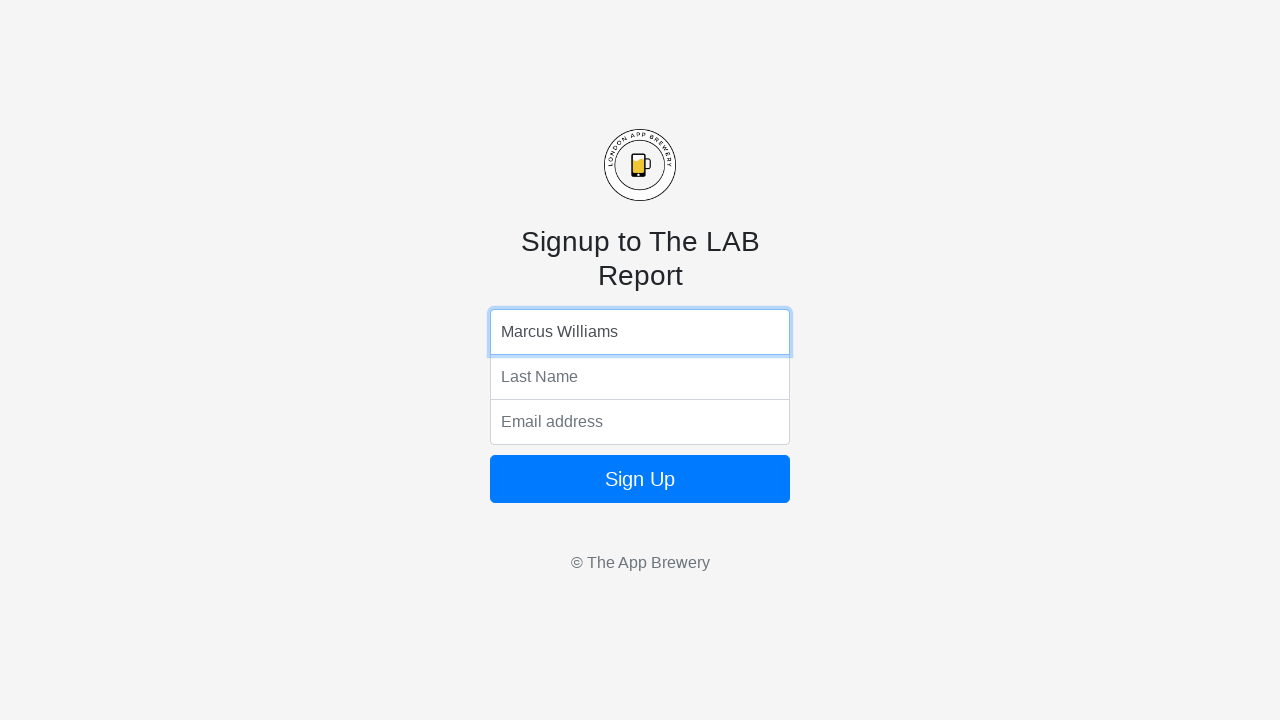

Filled last name field with 'Thompson' on input[name='lName']
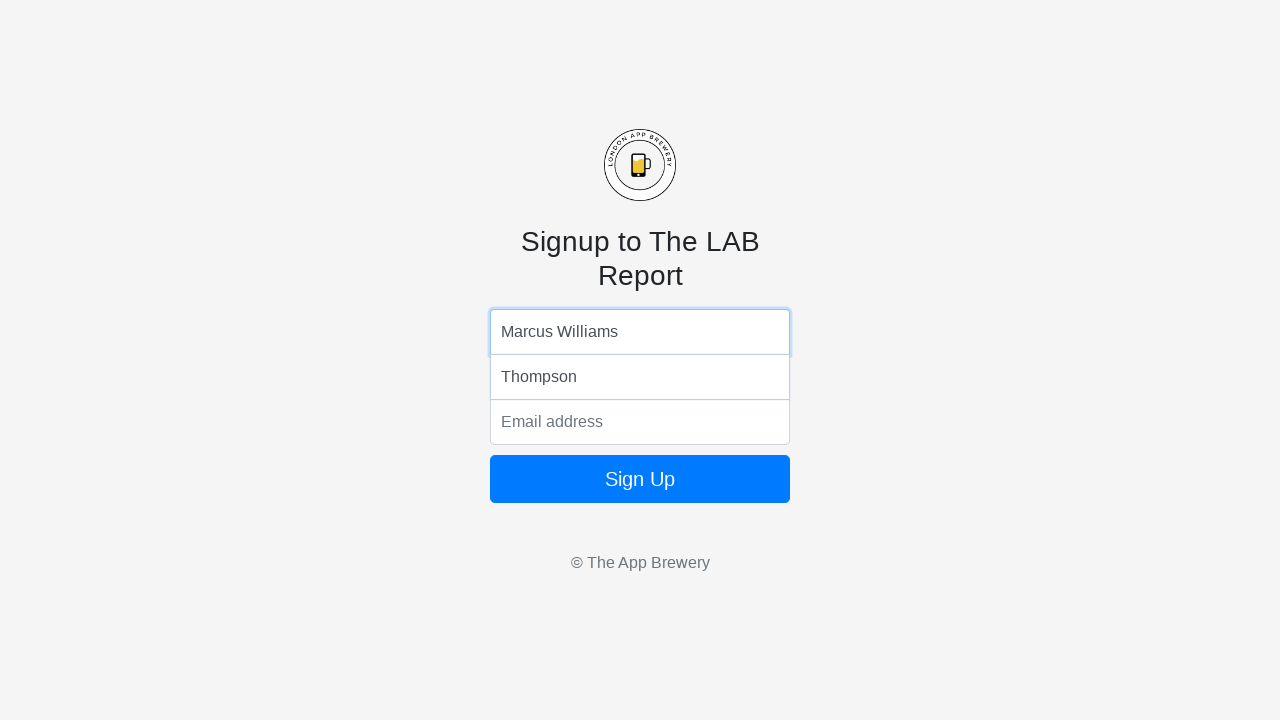

Filled email field with 'marcus.thompson@example.com' on input[name='email']
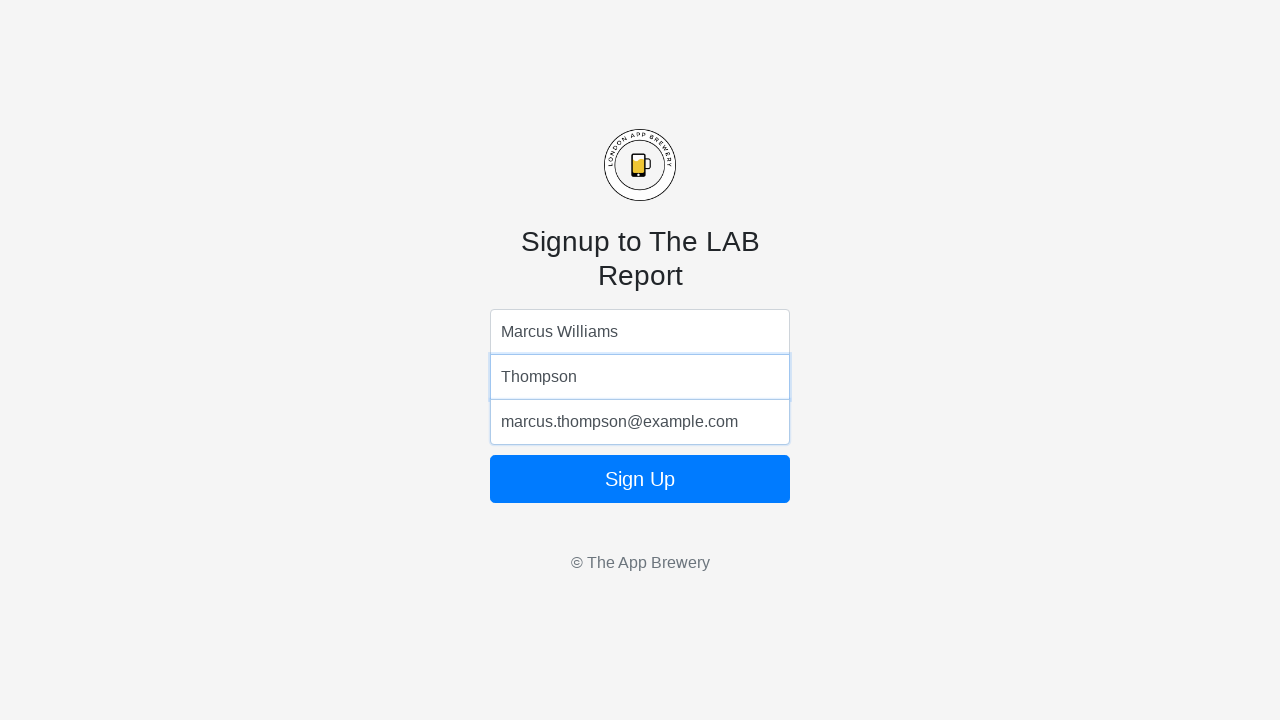

Clicked submit button to submit the form at (640, 479) on .btn-block
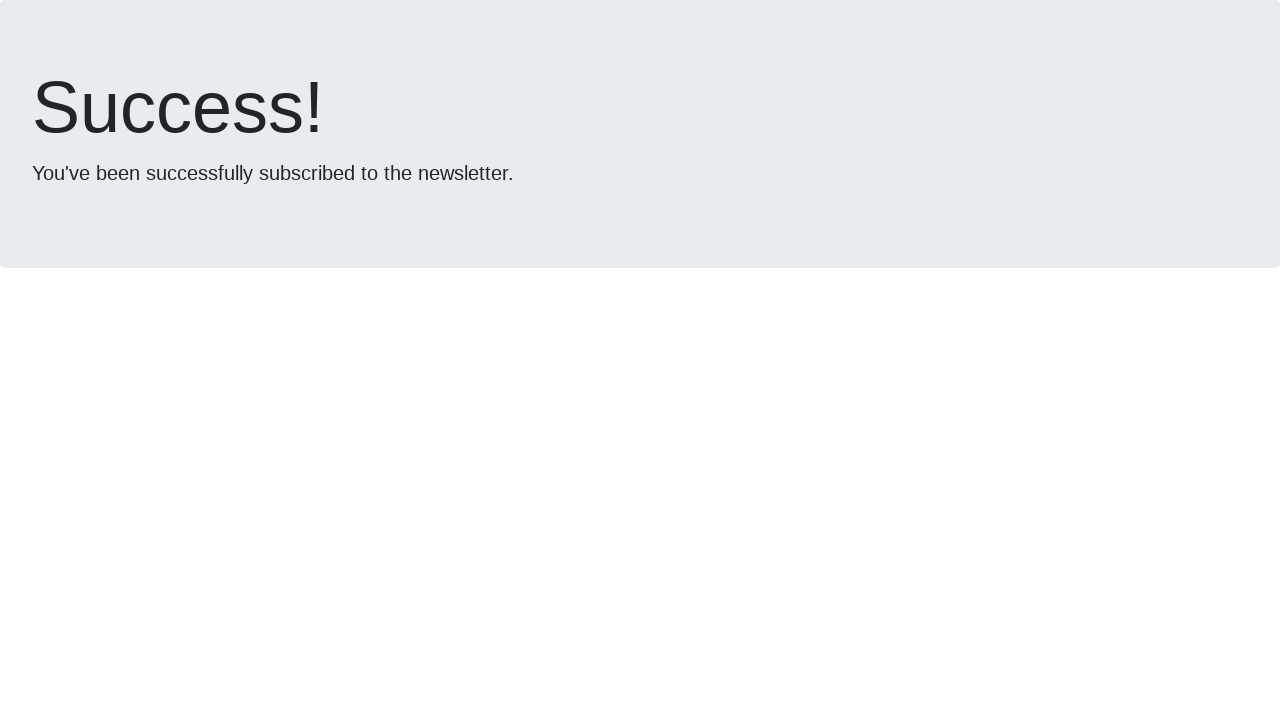

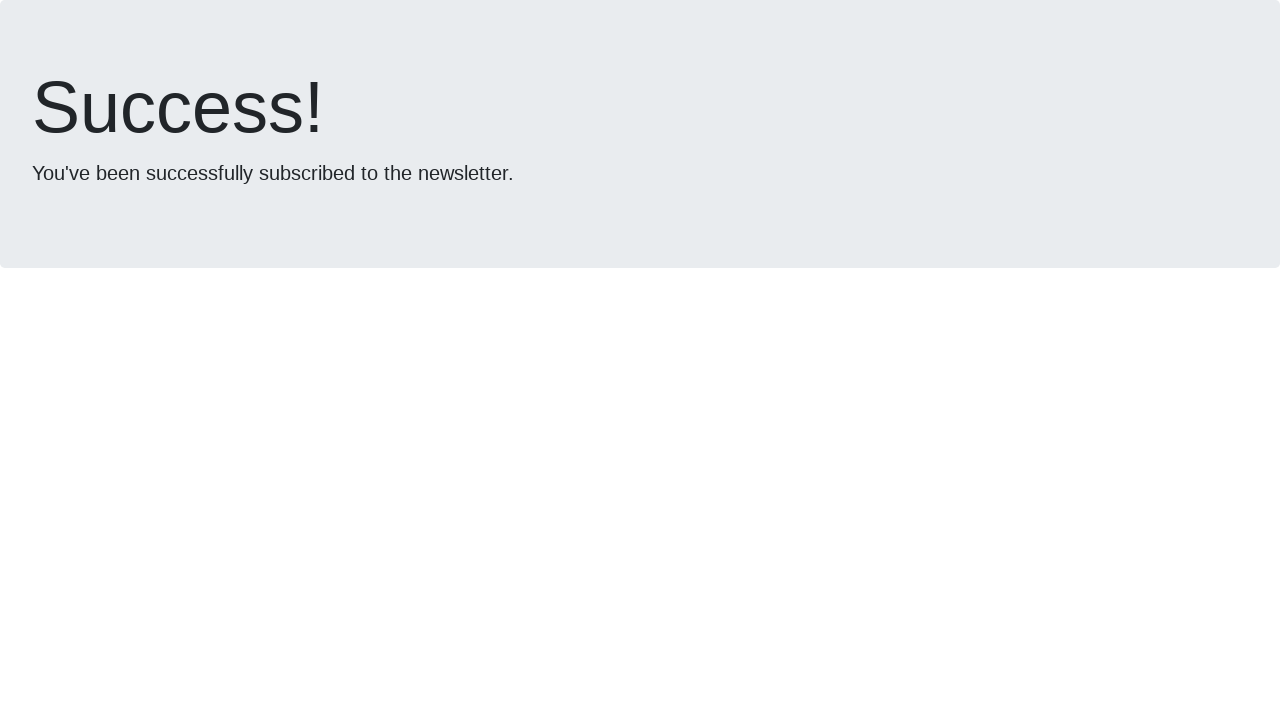